Tests iframe handling by switching between nested frames and filling form fields in different frame contexts

Starting URL: https://letcode.in/frame

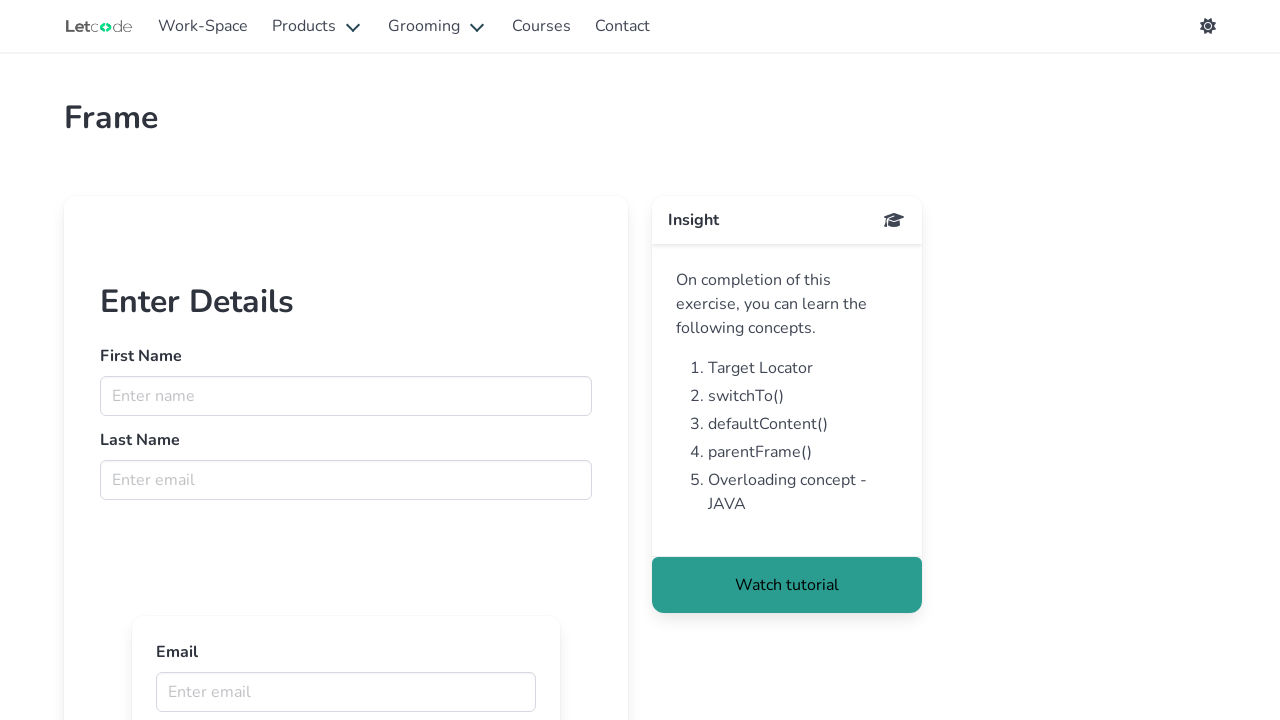

Navigated to iframe handling test page
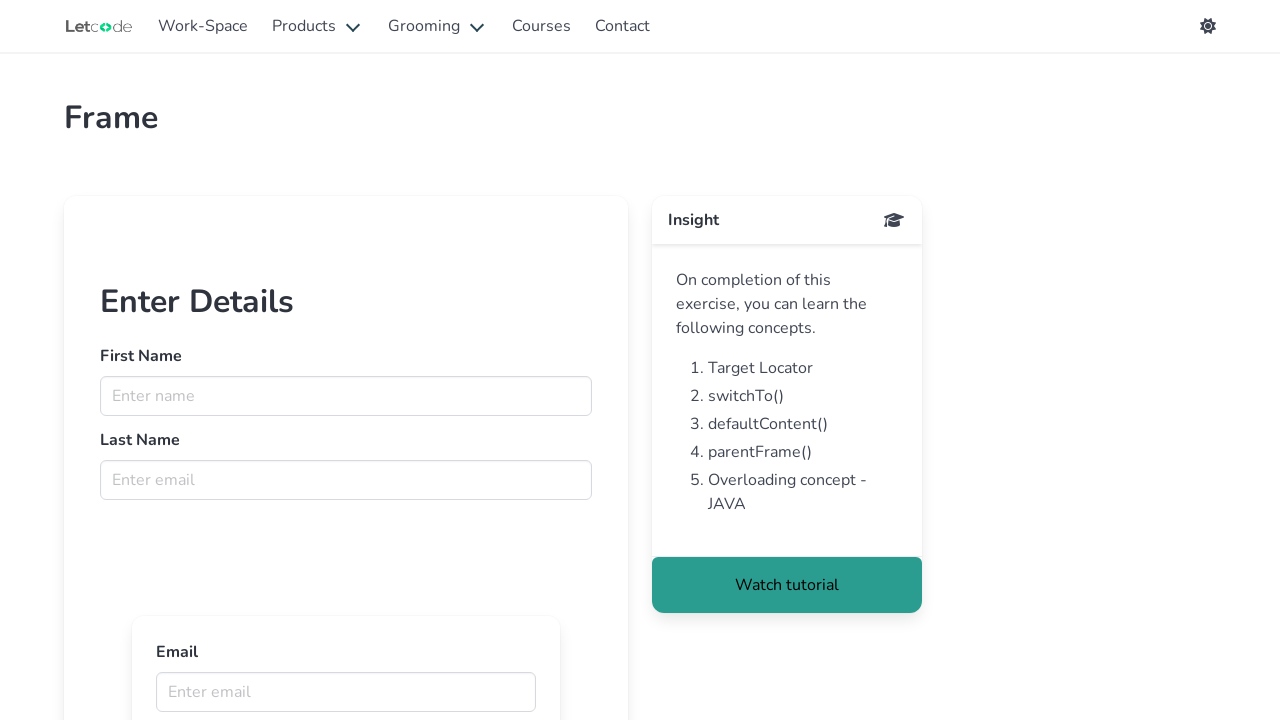

Located first iframe on the page
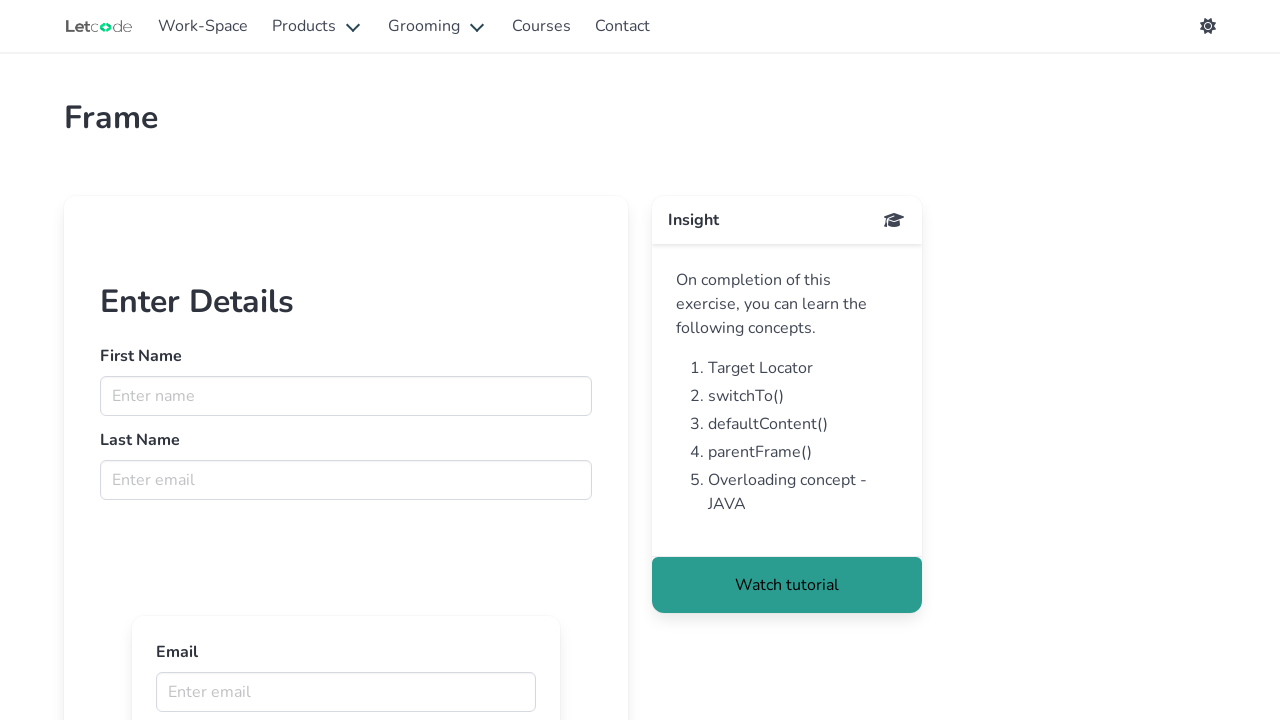

Filled first name field with 'Akash' in first frame on iframe >> nth=0 >> internal:control=enter-frame >> input[name='fname']
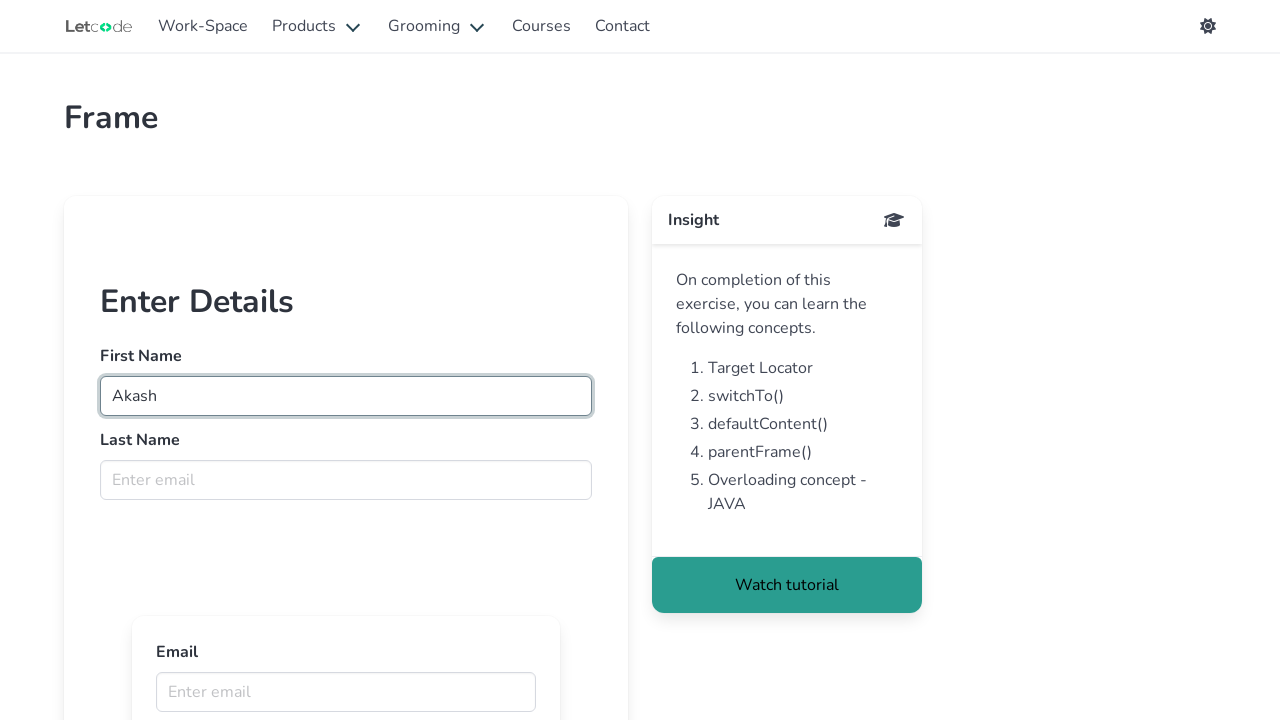

Filled last name field with 'Abraham' in first frame on iframe >> nth=0 >> internal:control=enter-frame >> input[name='lname']
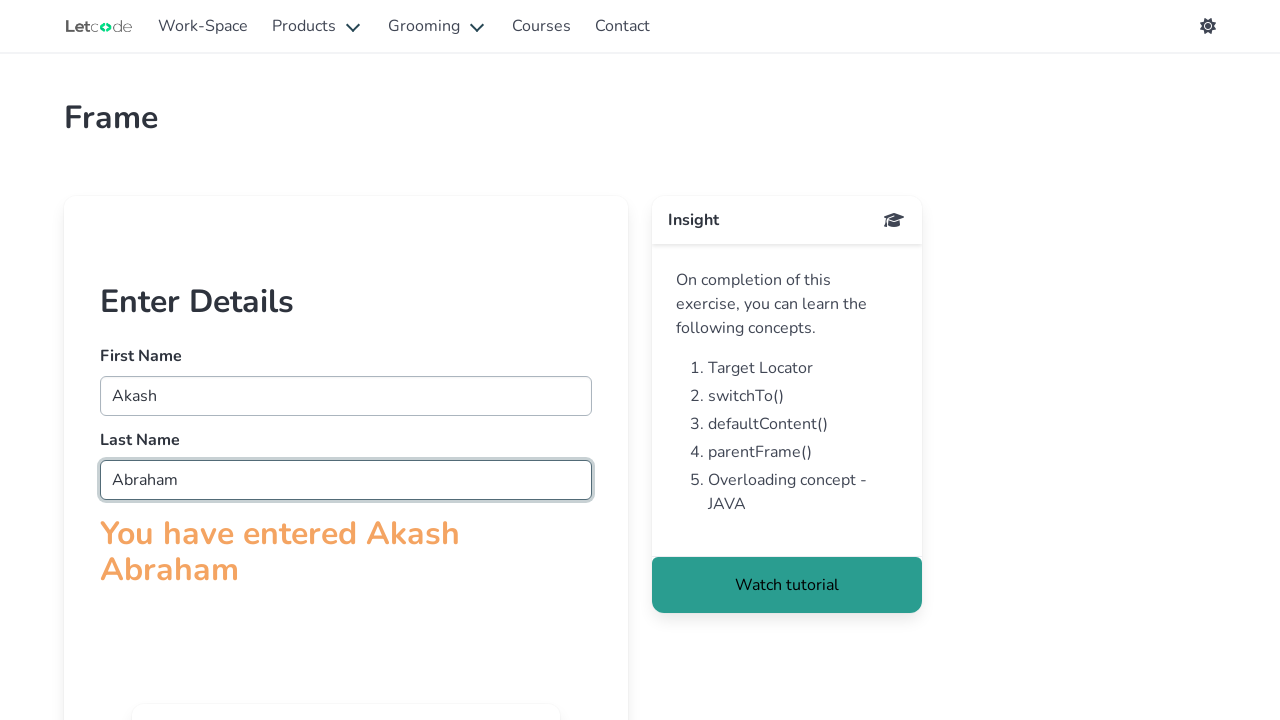

Located nested iframe within first frame
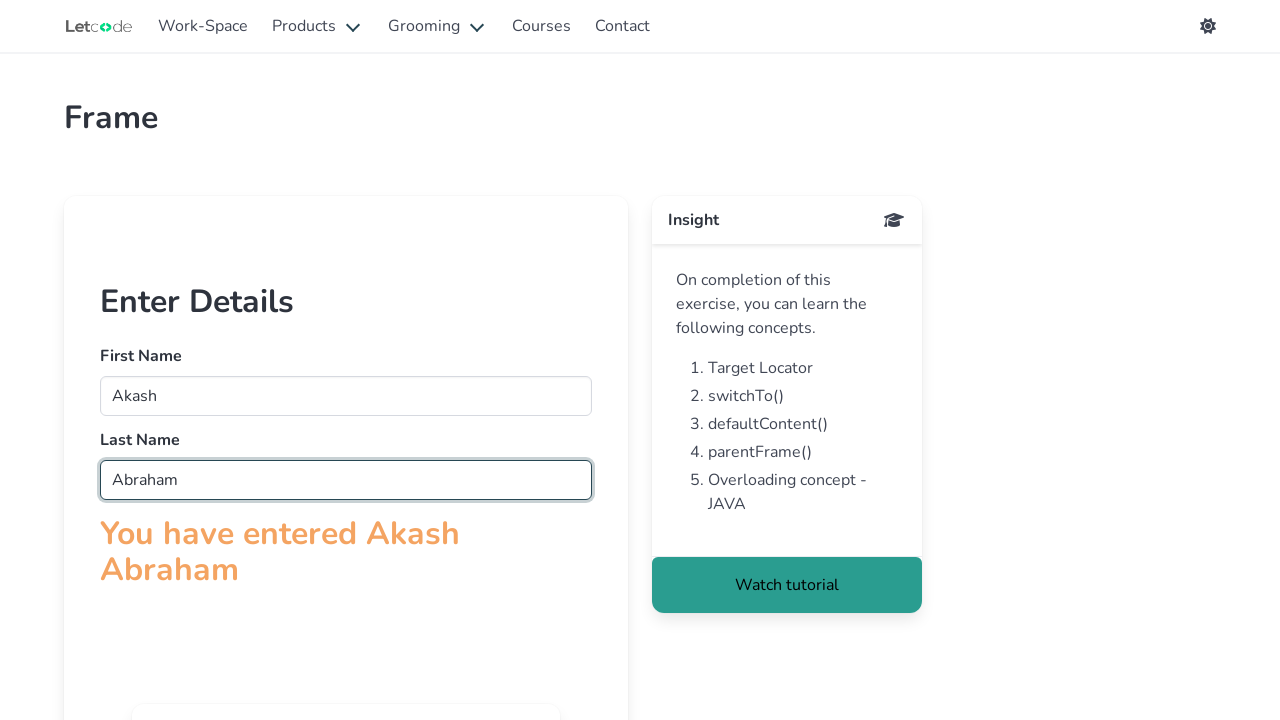

Filled email field with 'akash@gmail.com' in nested frame on iframe >> nth=0 >> internal:control=enter-frame >> iframe >> nth=0 >> internal:c
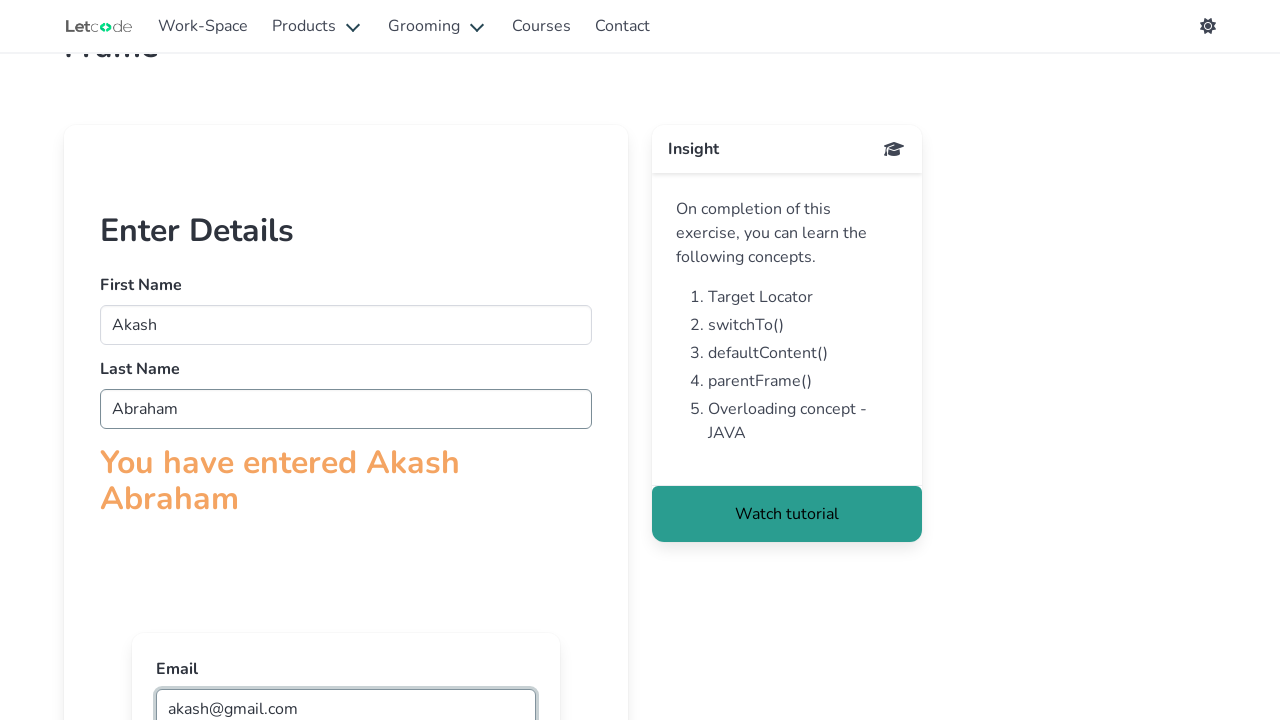

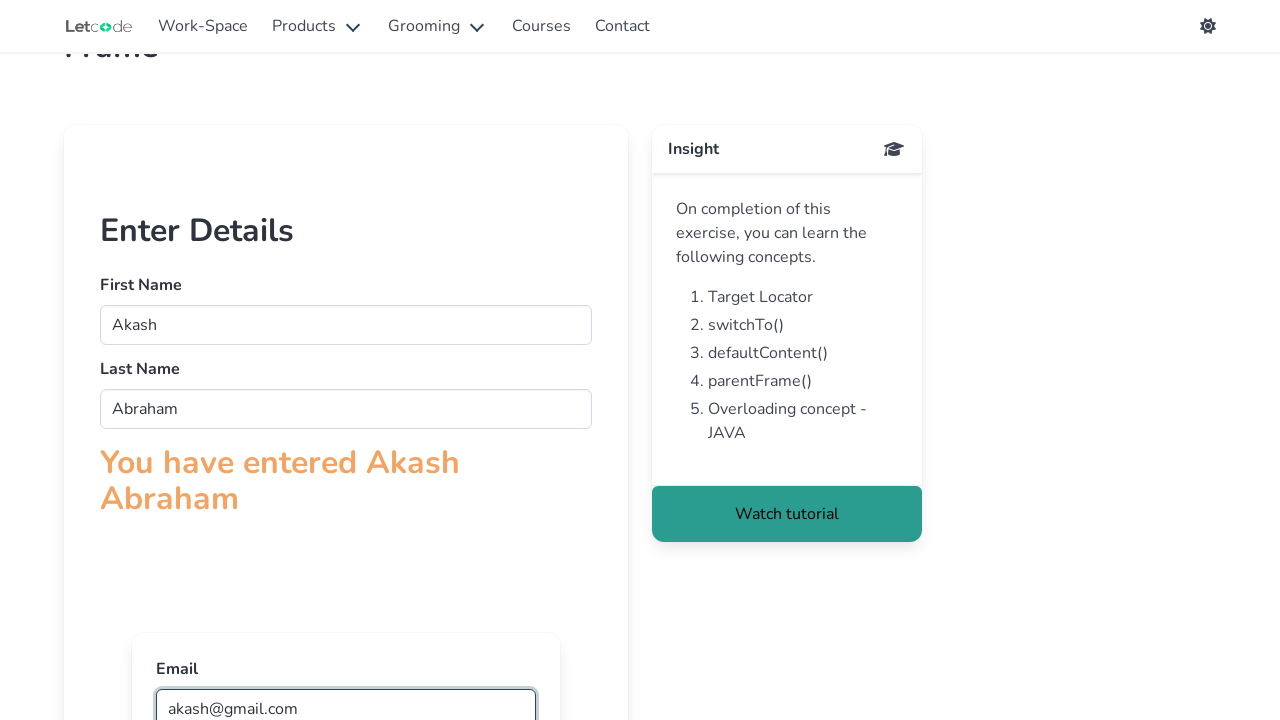